Tests interaction with a static web table by navigating to the test automation practice site and verifying the book table is present with its rows and columns.

Starting URL: https://testautomationpractice.blogspot.com/

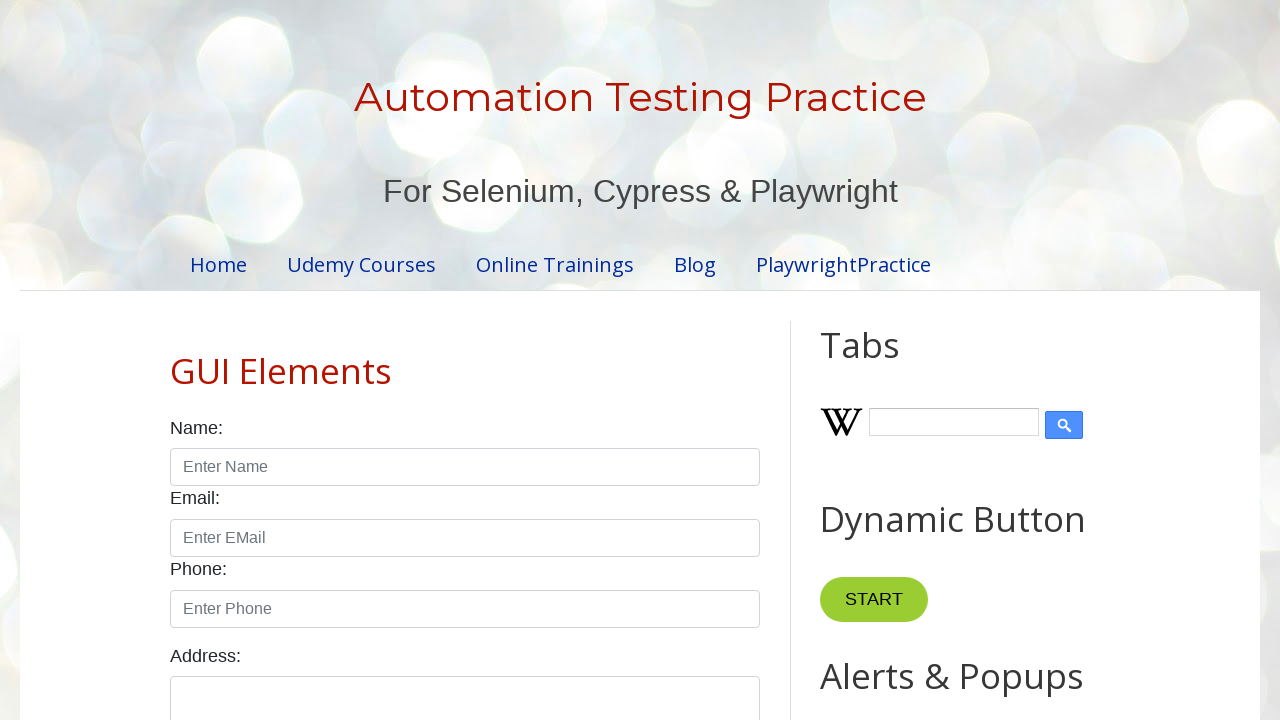

Waited for book table to be visible
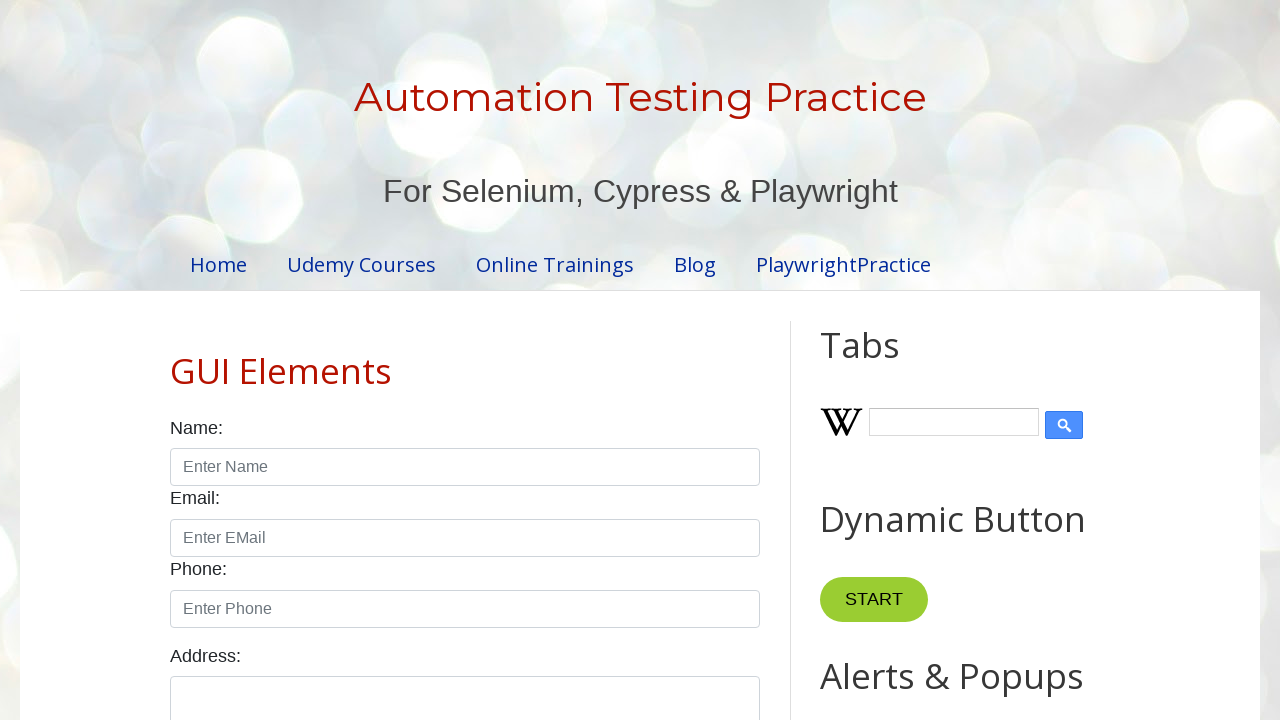

Located all table rows in book table
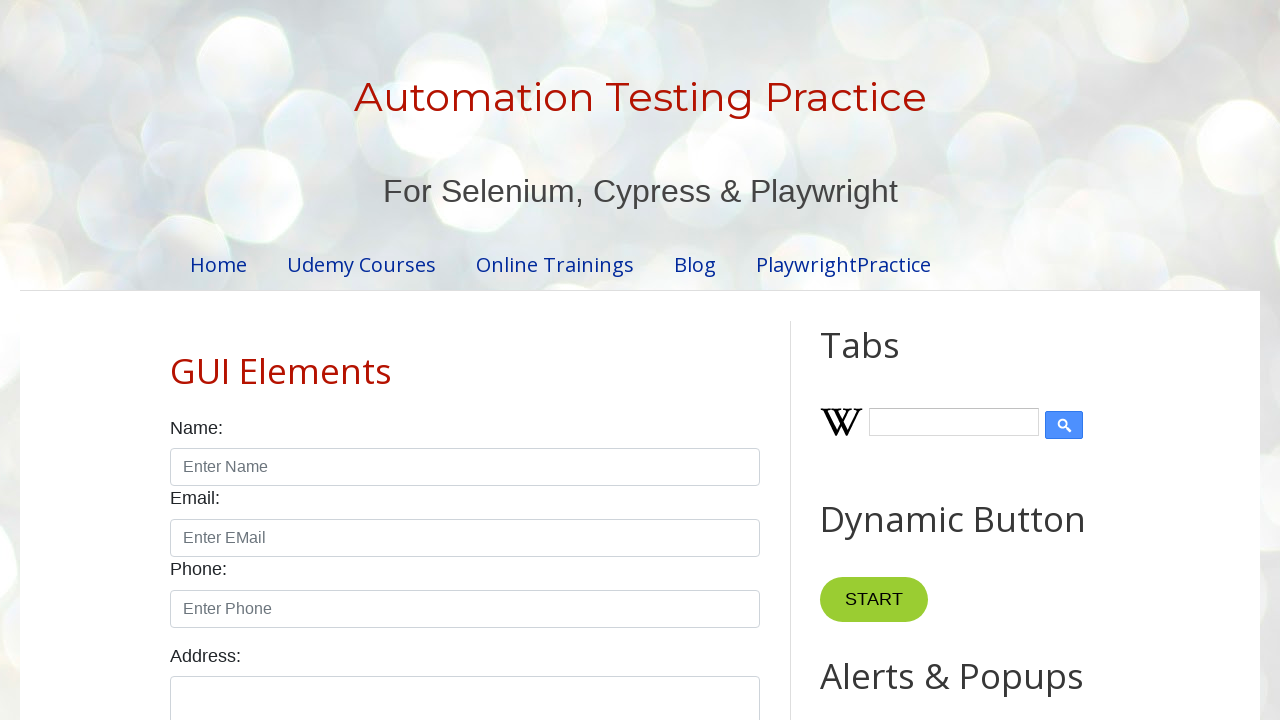

First table row is ready
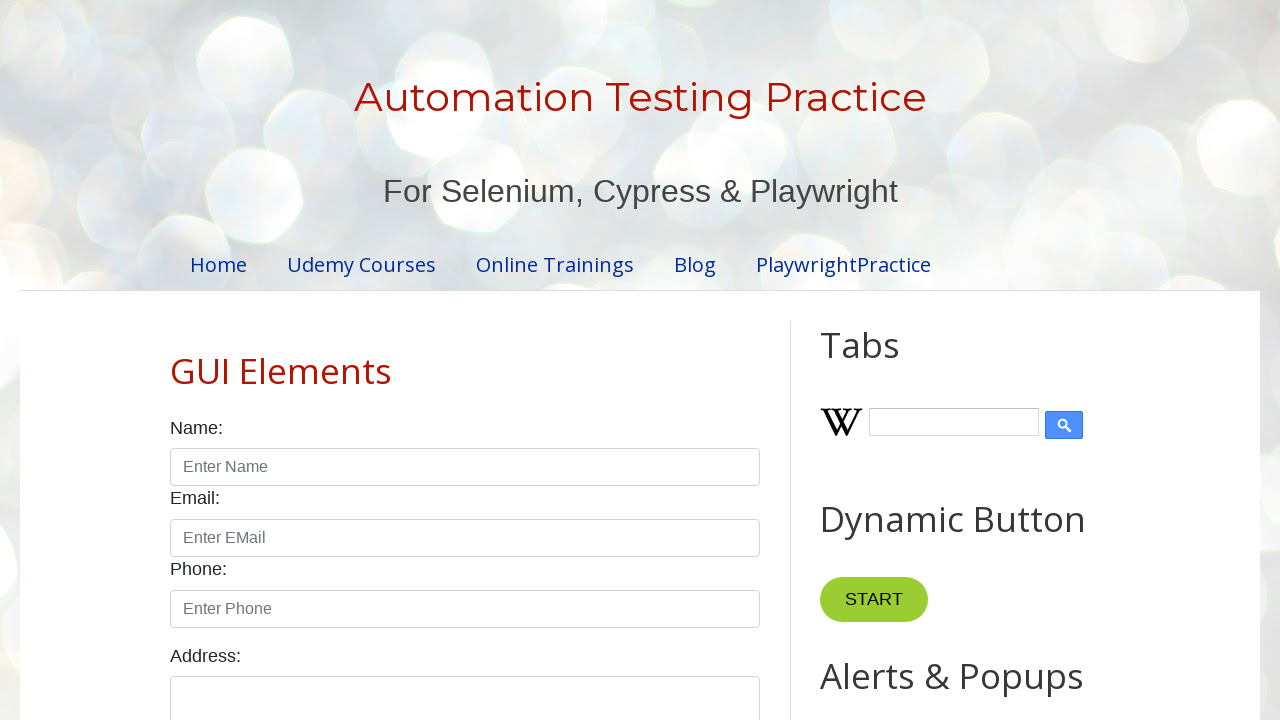

Located all table header columns
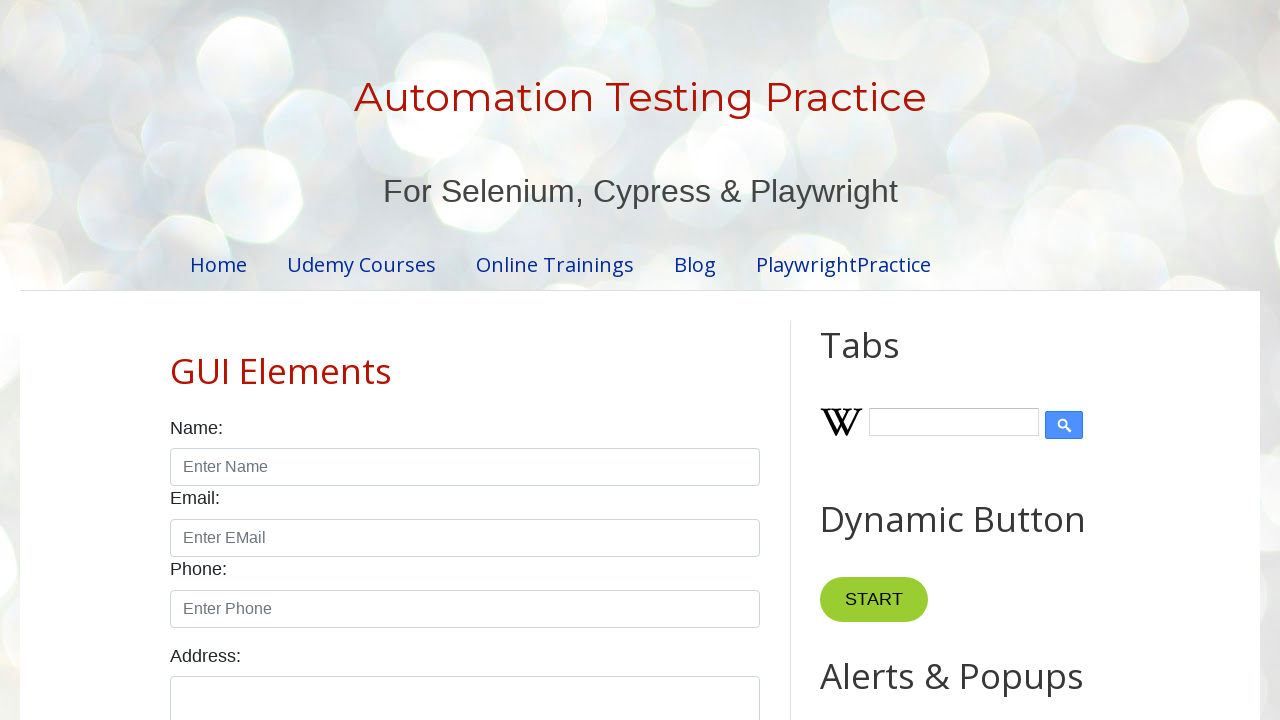

First table header is ready
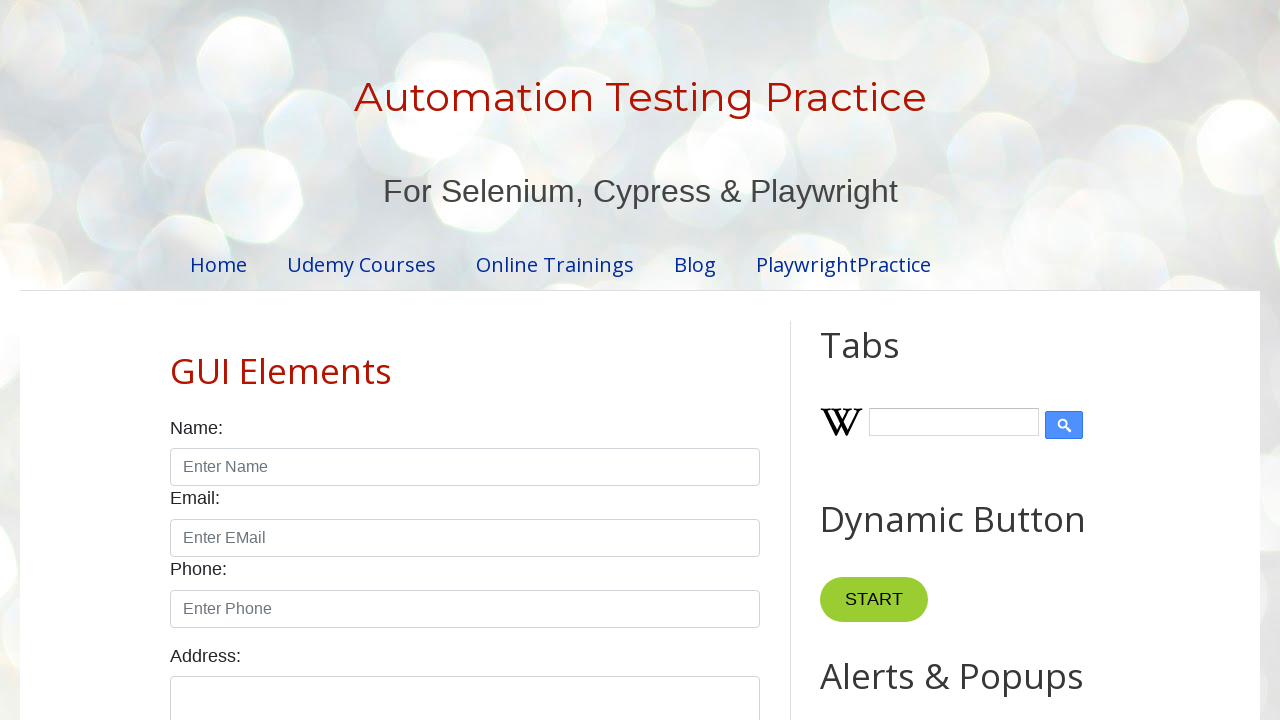

Clicked on the first book name cell in the table at (290, 360) on xpath=//table[@name='BookTable']//tr[2]//td[1]
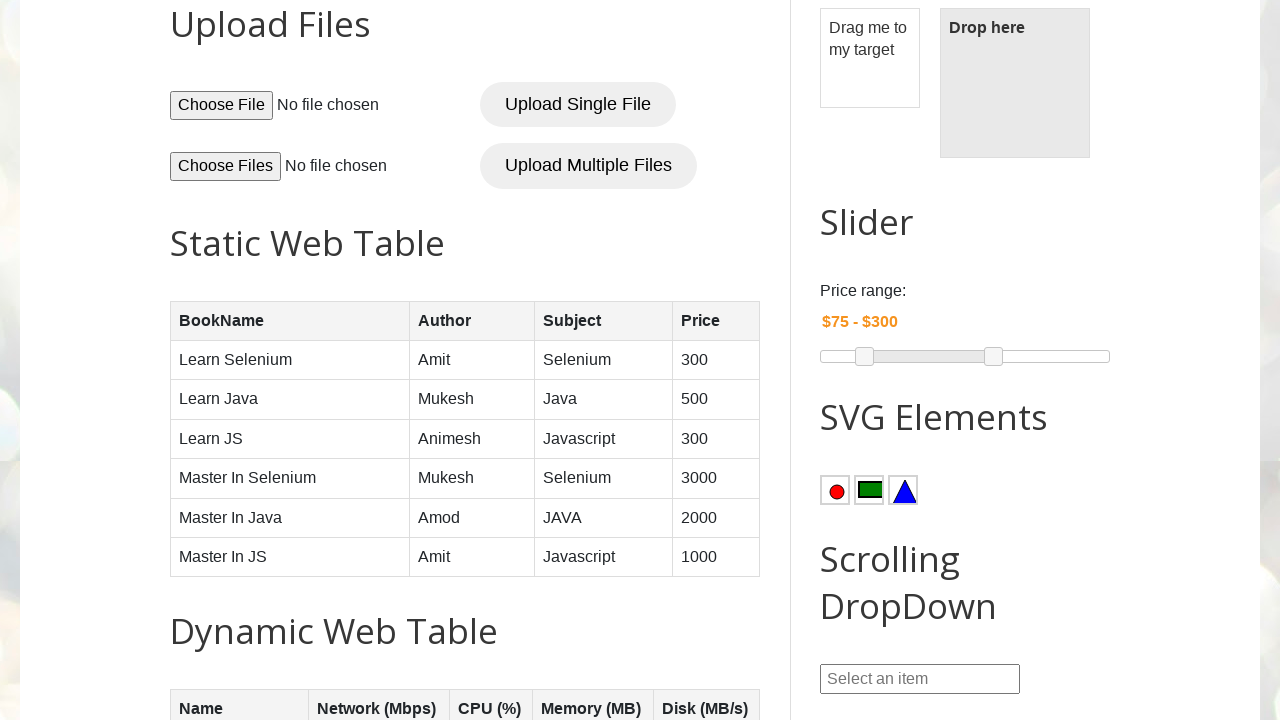

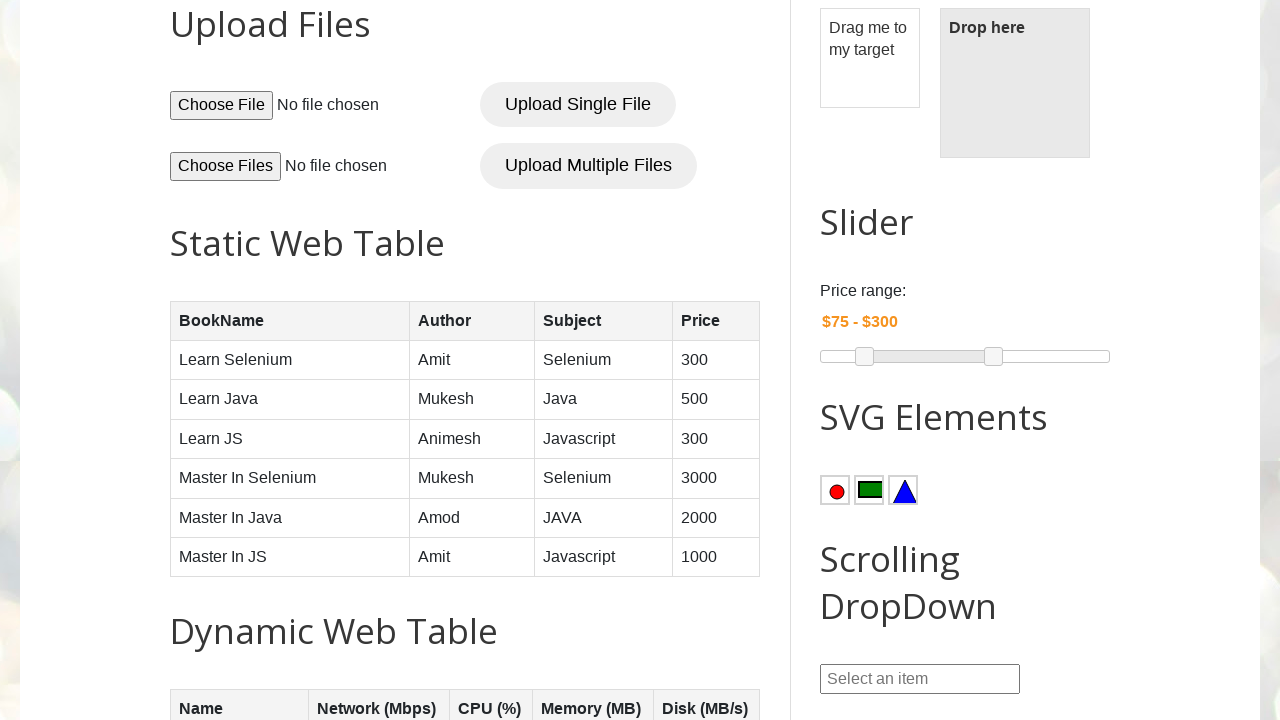